Demonstrates drag-and-drop action by dragging element A onto element B

Starting URL: https://crossbrowsertesting.github.io/drag-and-drop

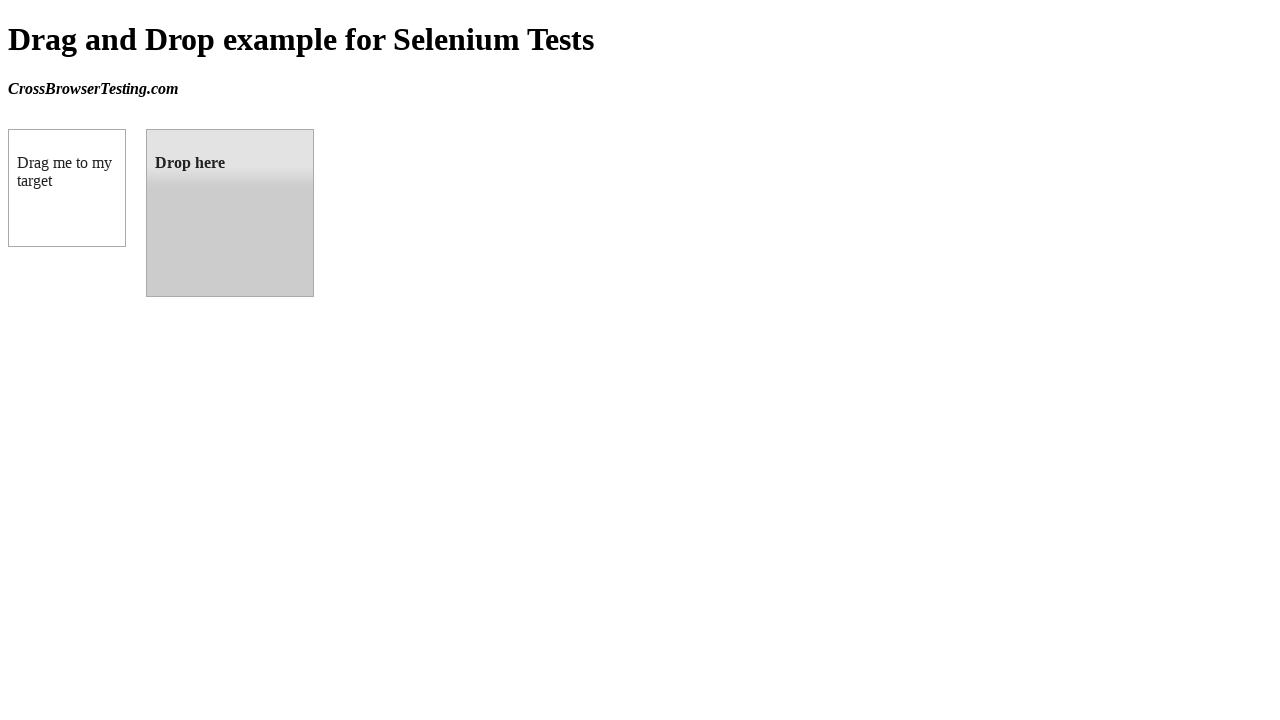

Navigated to drag-and-drop test page
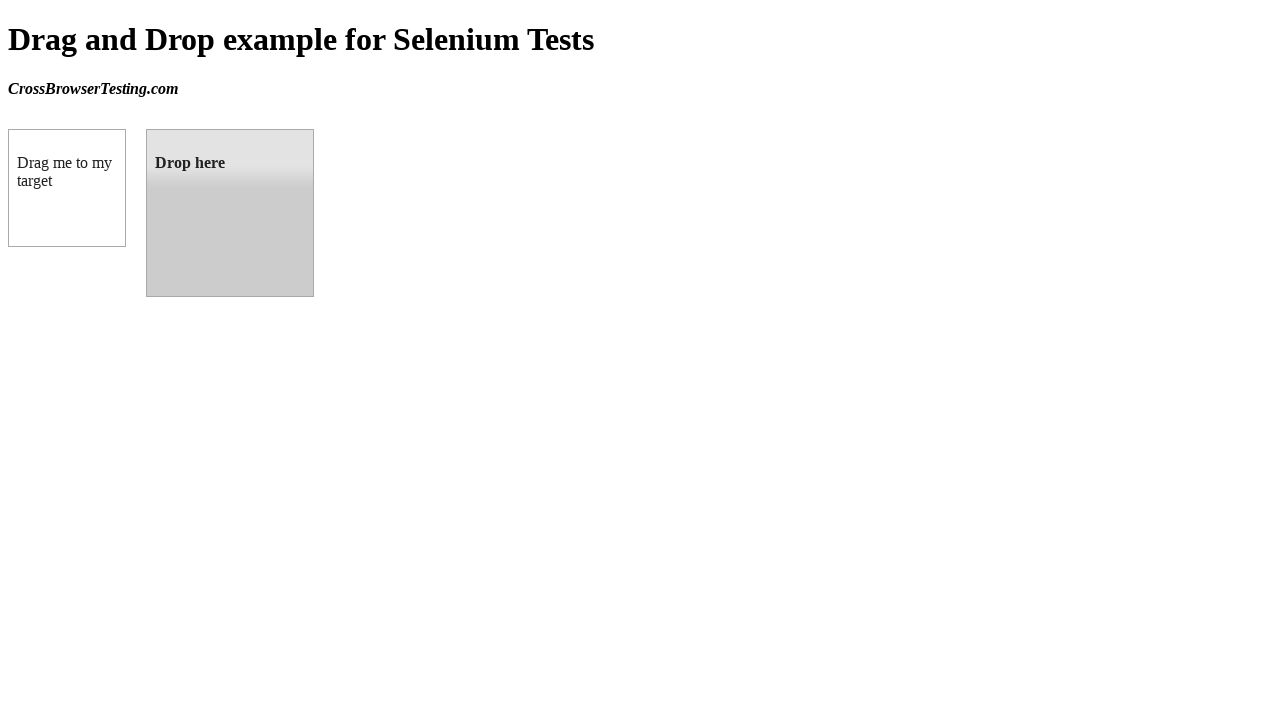

Located draggable element A
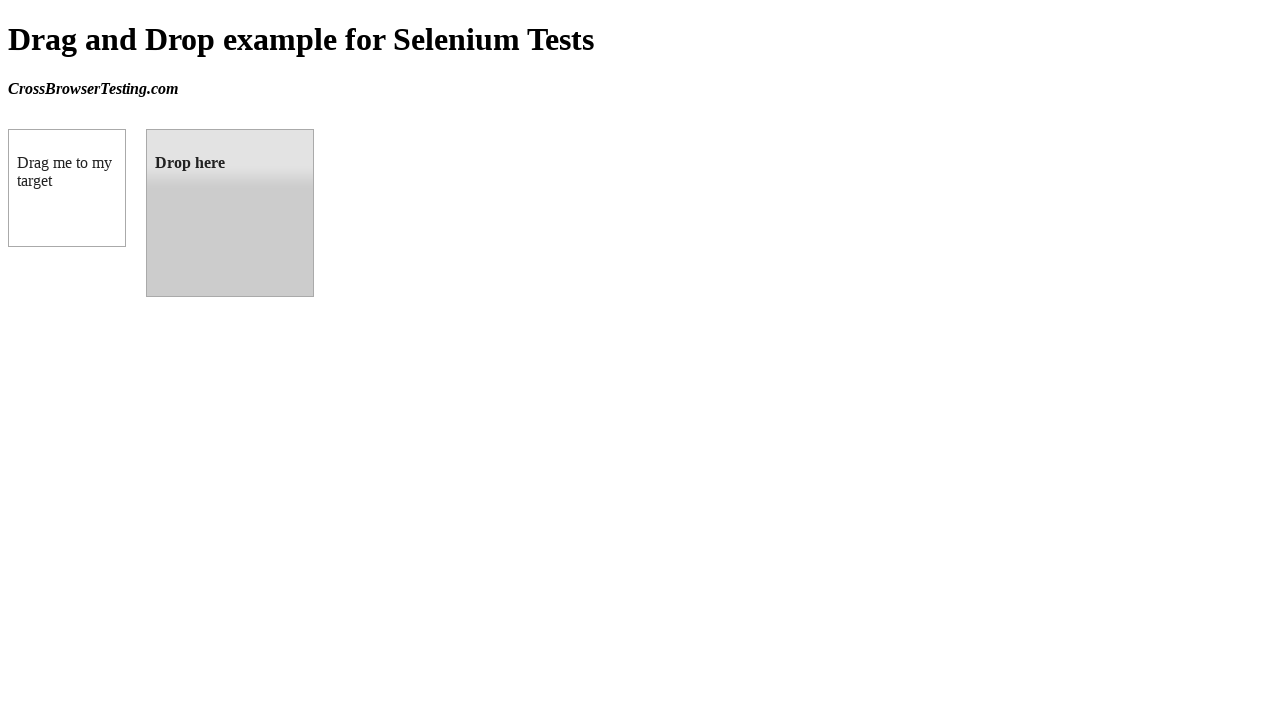

Located droppable element B
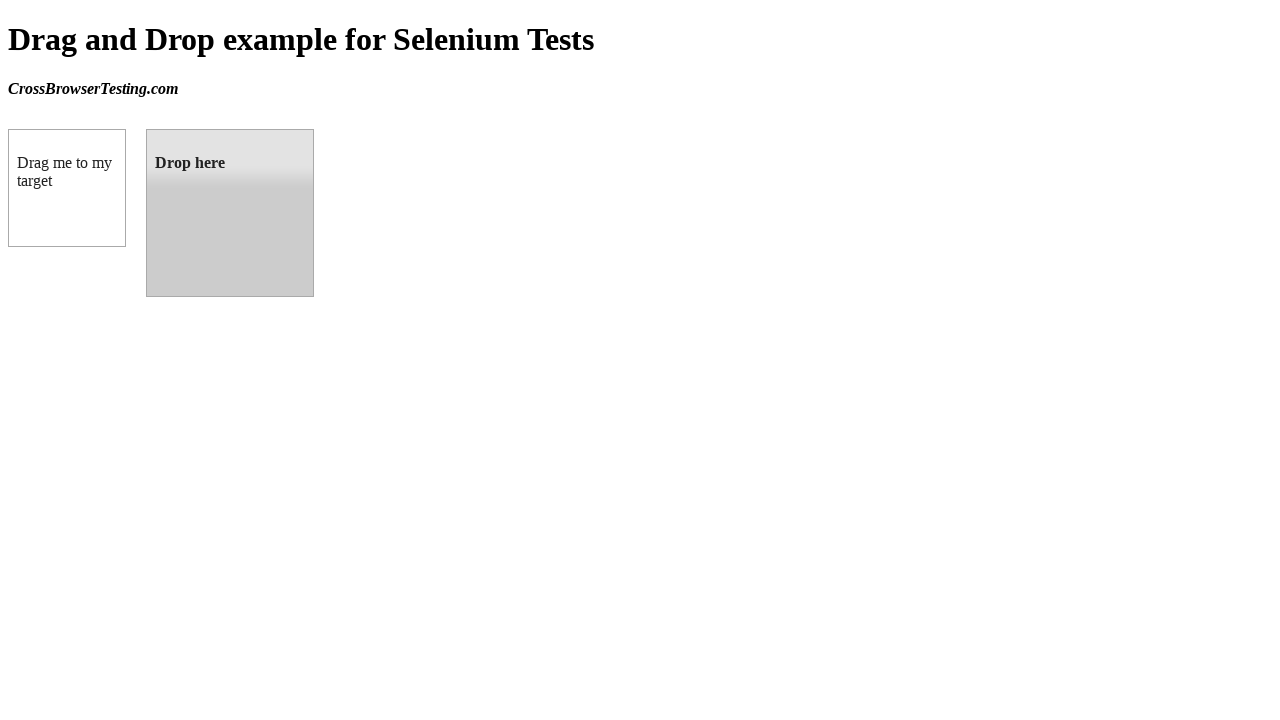

Dragged element A onto element B at (230, 213)
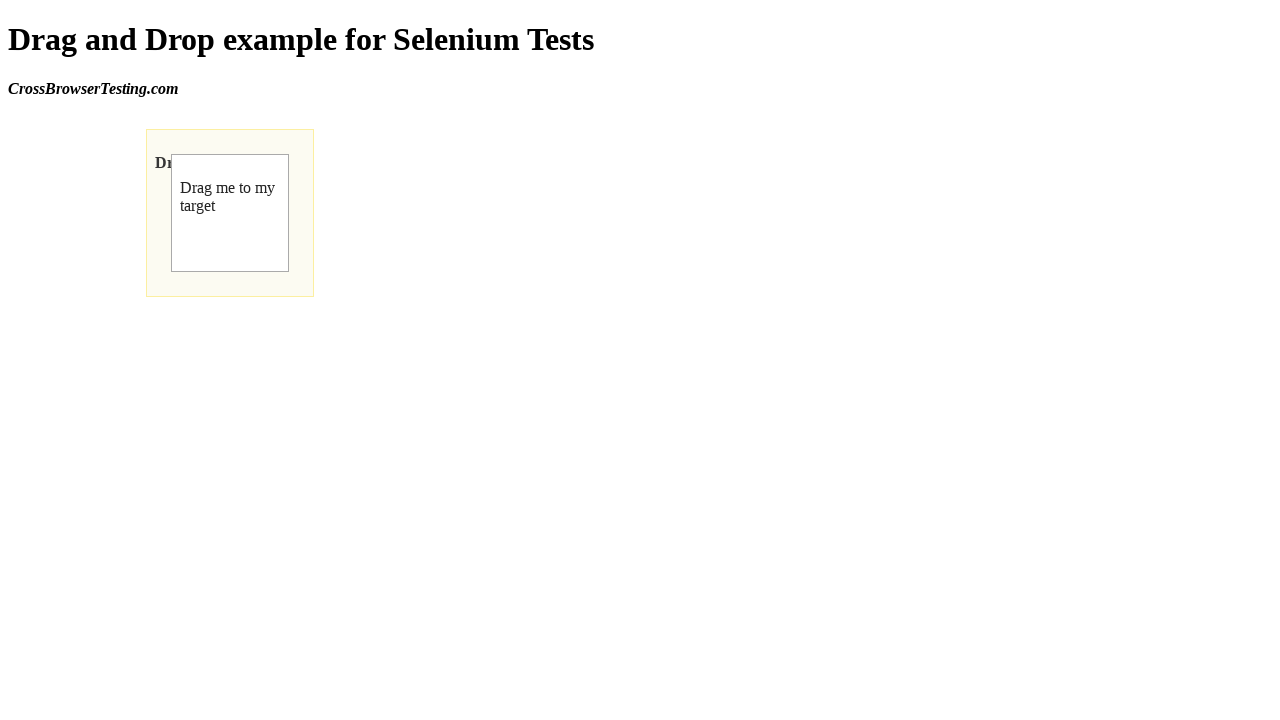

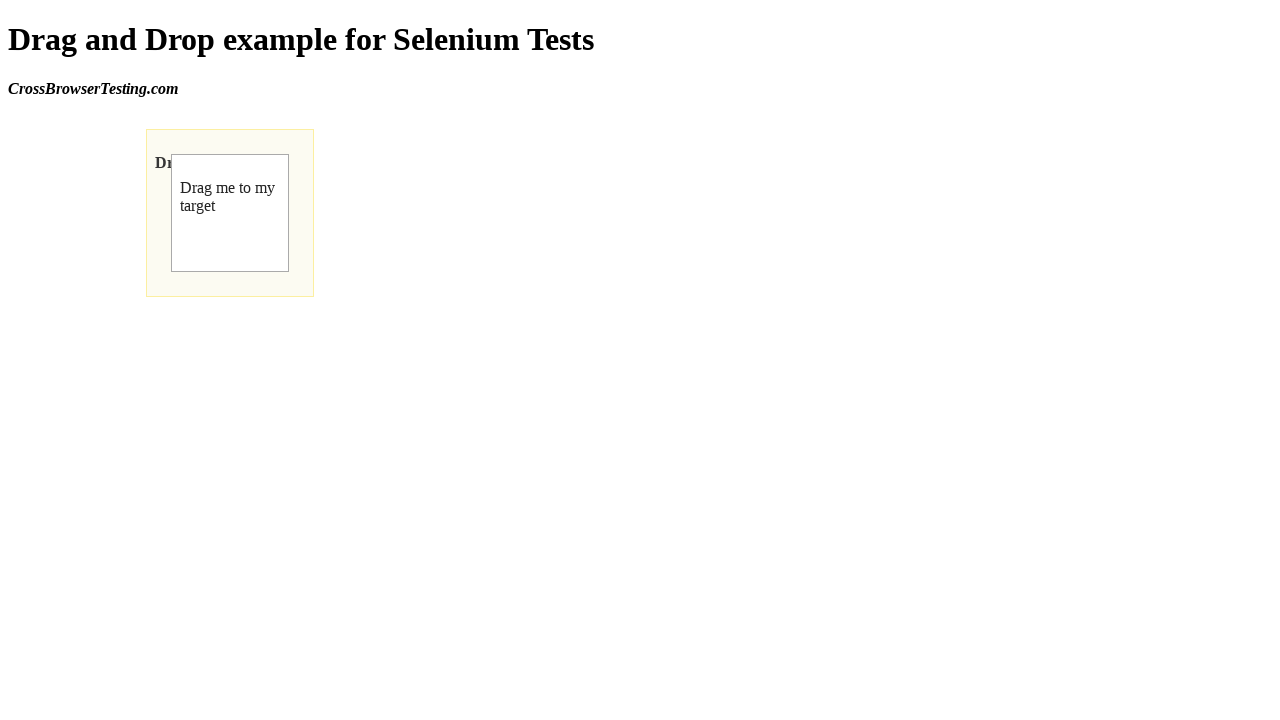